Tests window handle functionality by navigating to the Selenium Practice section, opening multiple windows via button click, and switching between the opened windows to verify their titles.

Starting URL: https://www.hyrtutorials.com/

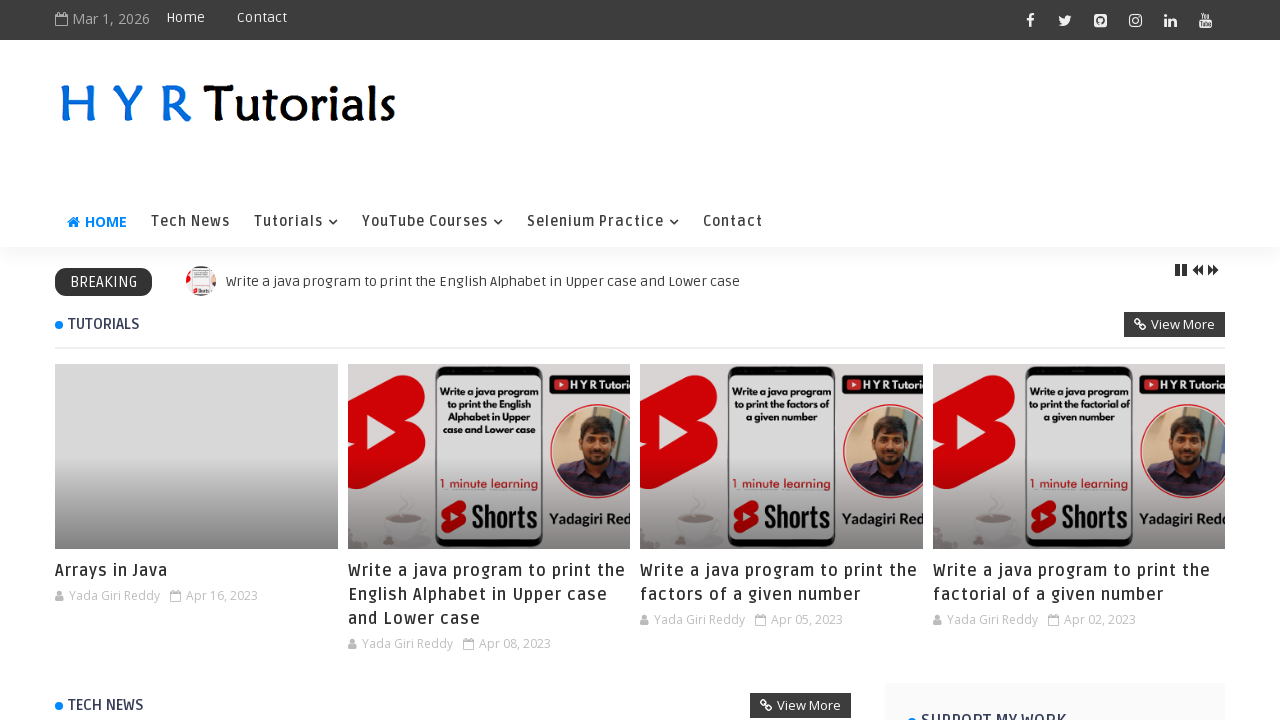

Hovered over 'Selenium Practice' menu item at (603, 222) on xpath=//a[text()='Selenium Practice']
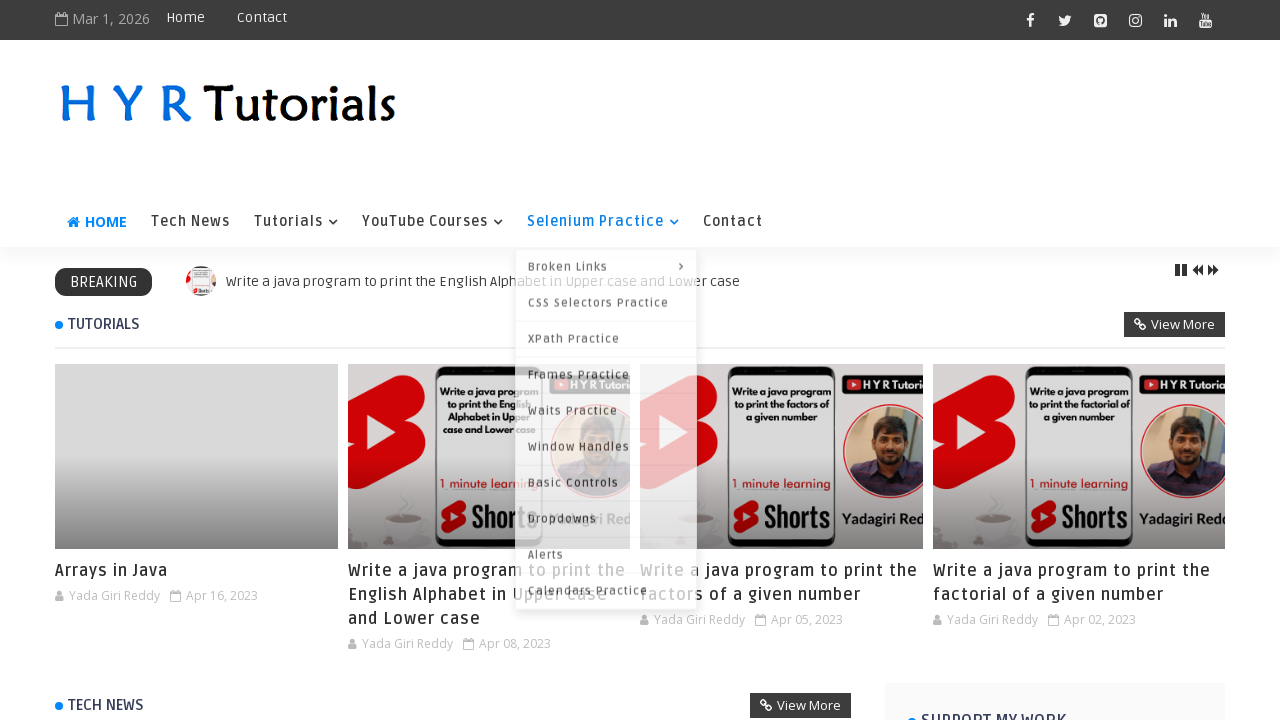

Clicked on 'Window Handles' link at (606, 444) on xpath=//a[text()='Window Handles']
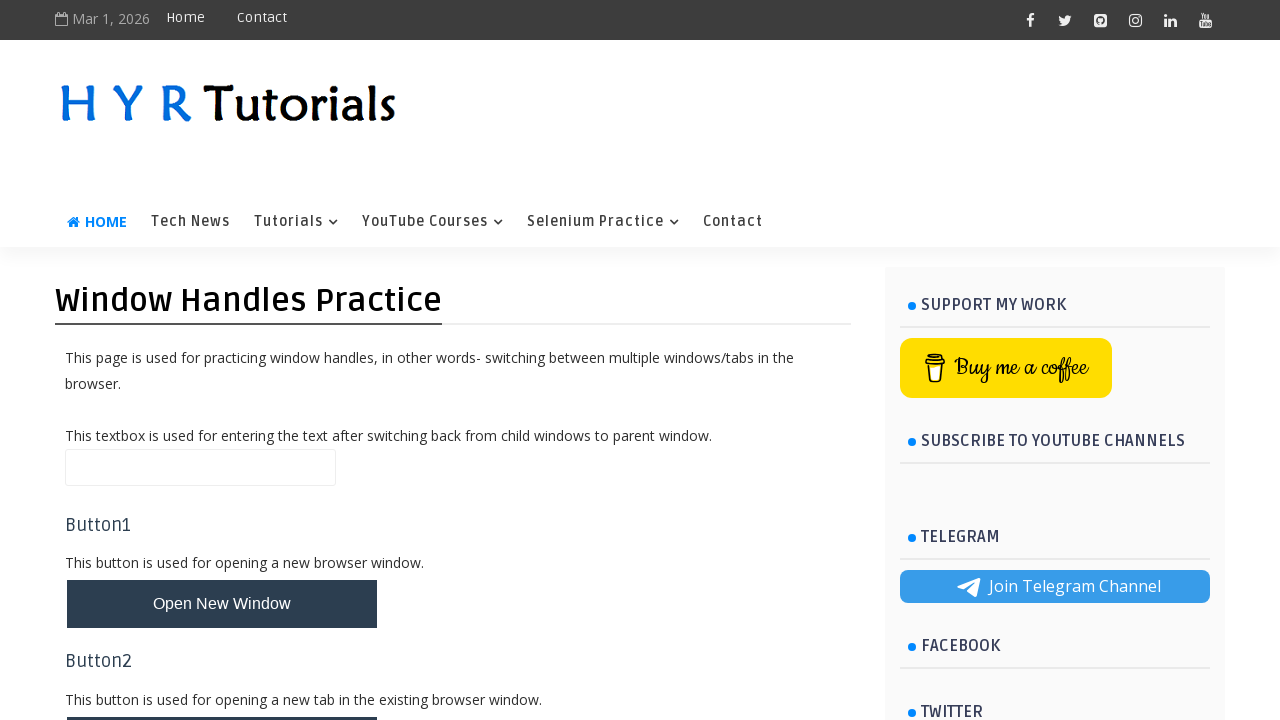

Window Handles page loaded and button selector found
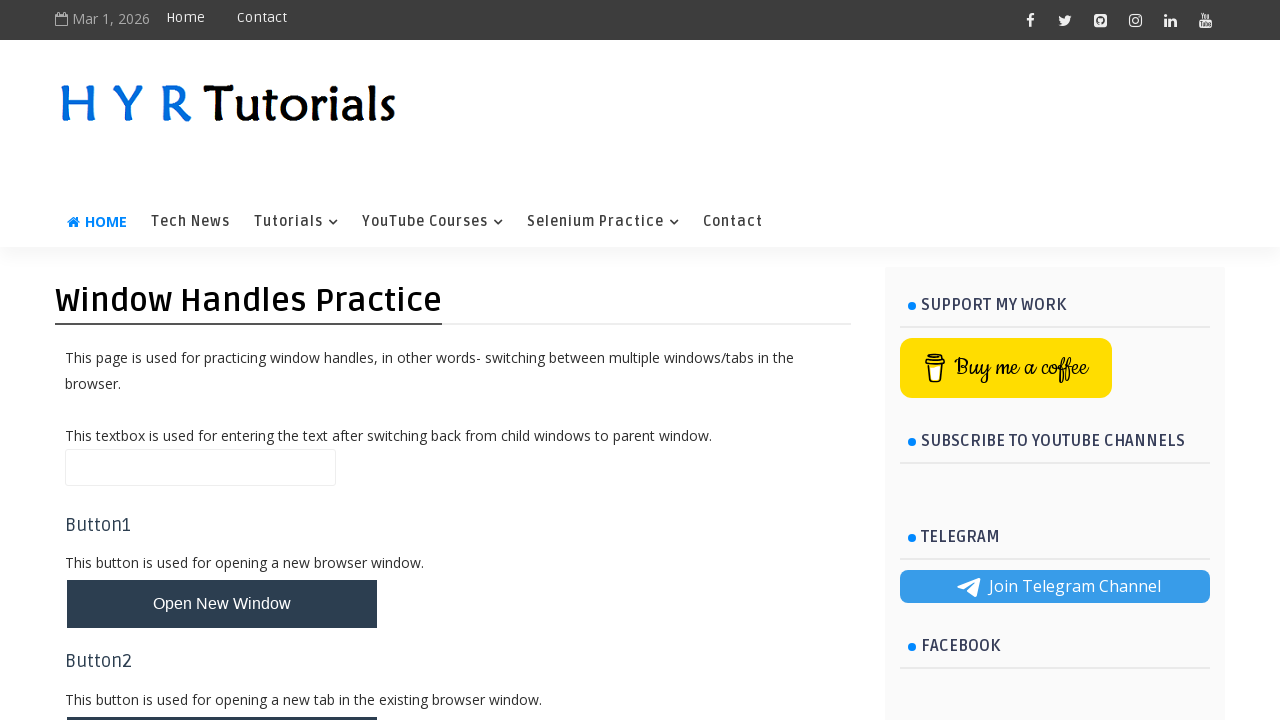

Clicked 'Open Multiple Windows' button at (222, 361) on xpath=//button[contains(text(),'Open Multiple Windows')]
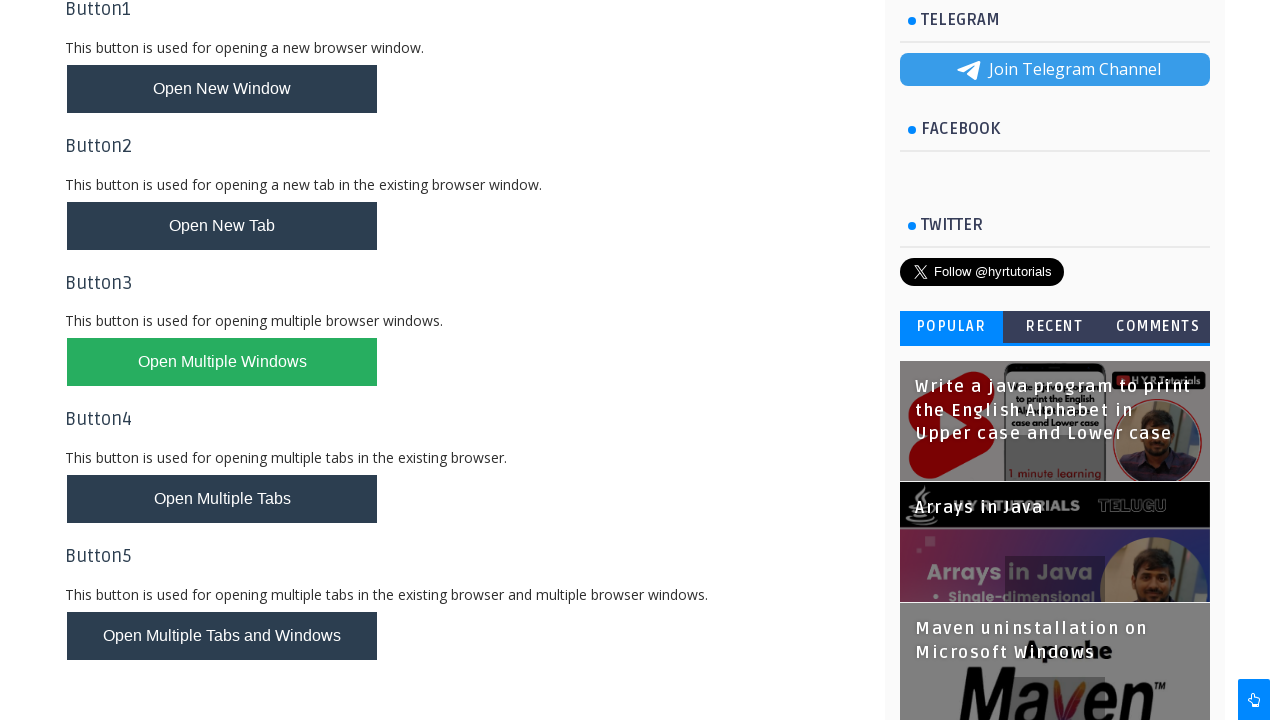

Waited 2 seconds for new windows to open
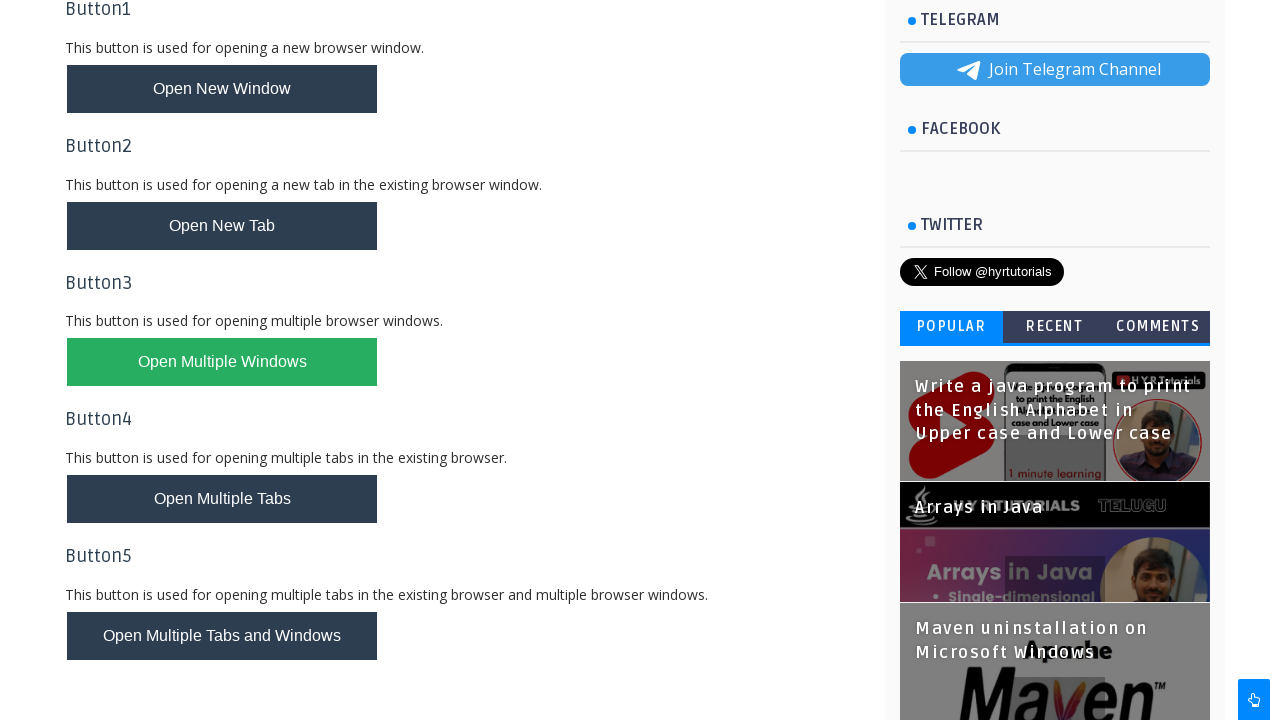

Retrieved all open pages/windows, total count: 3
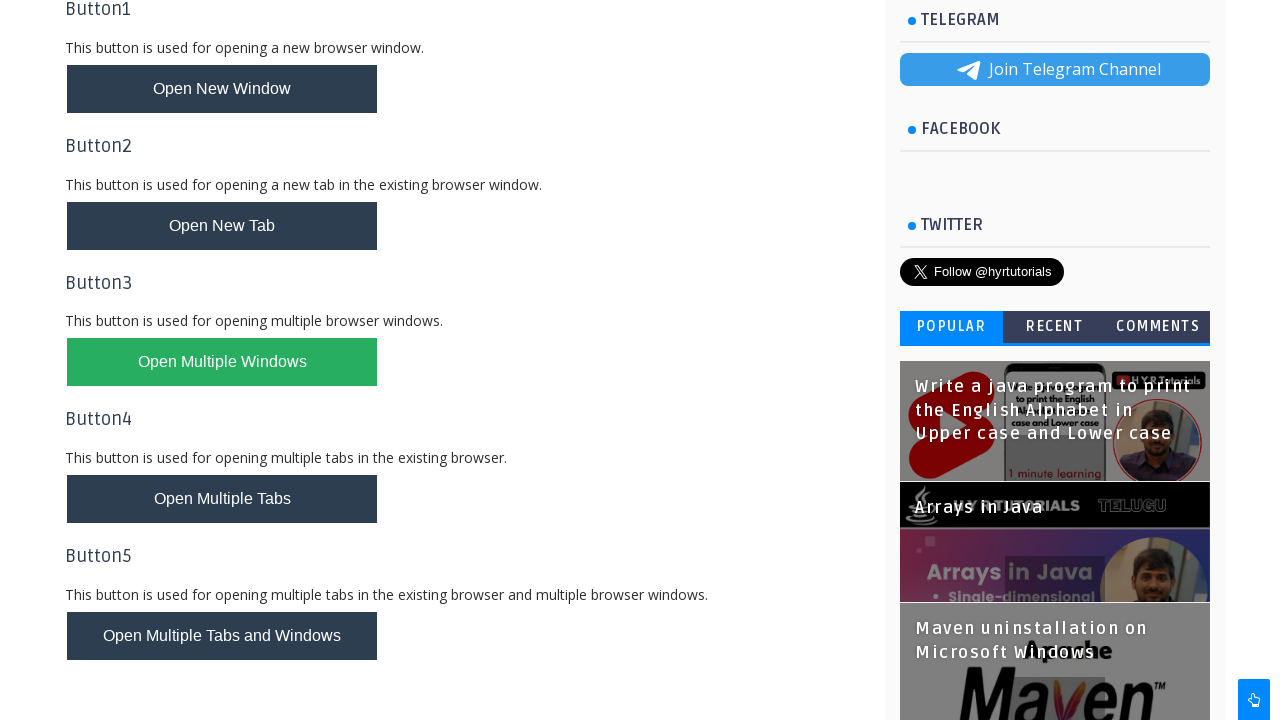

Brought new window to front
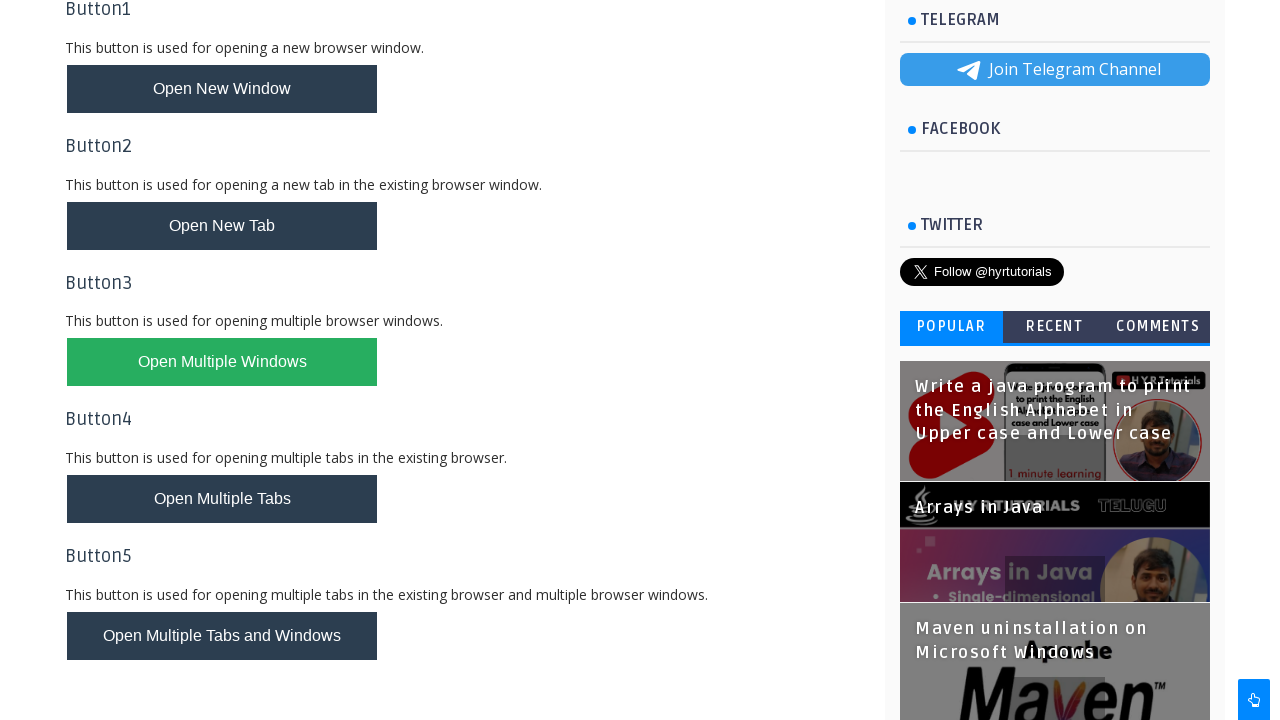

Retrieved window title: 'Basic Controls - H Y R Tutorials'
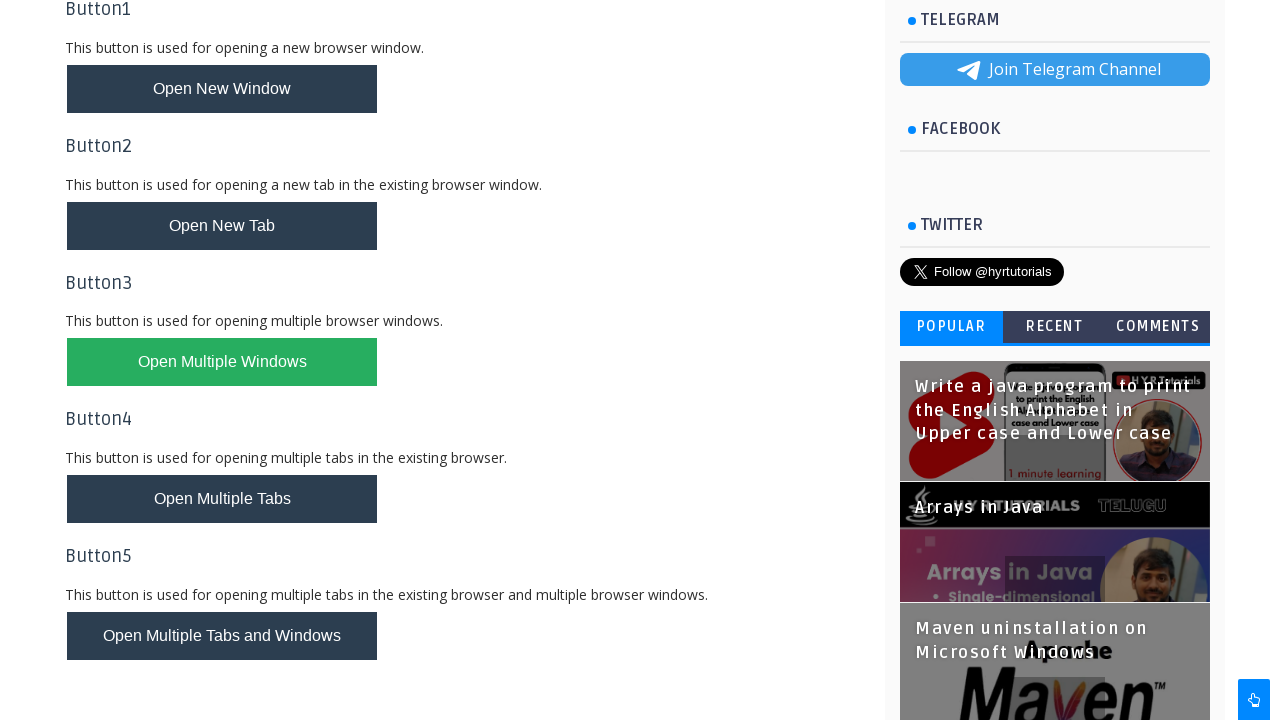

Brought new window to front
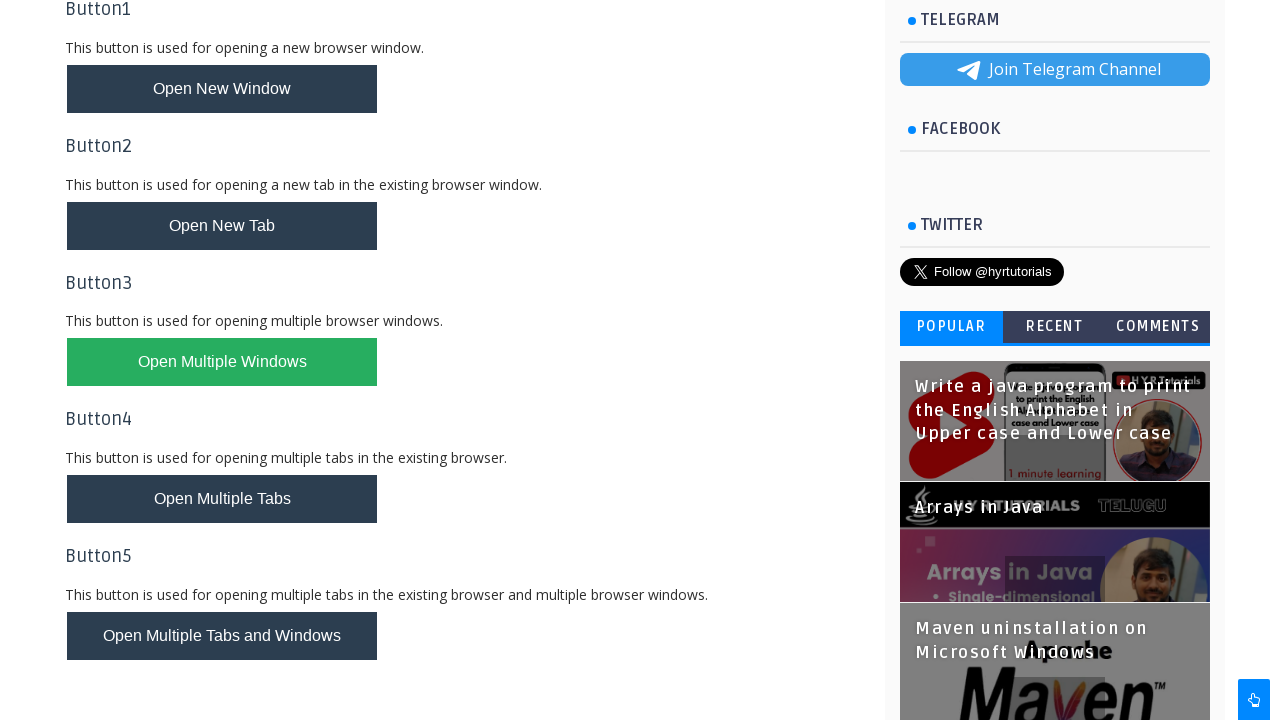

Retrieved window title: 'XPath Practice - H Y R Tutorials'
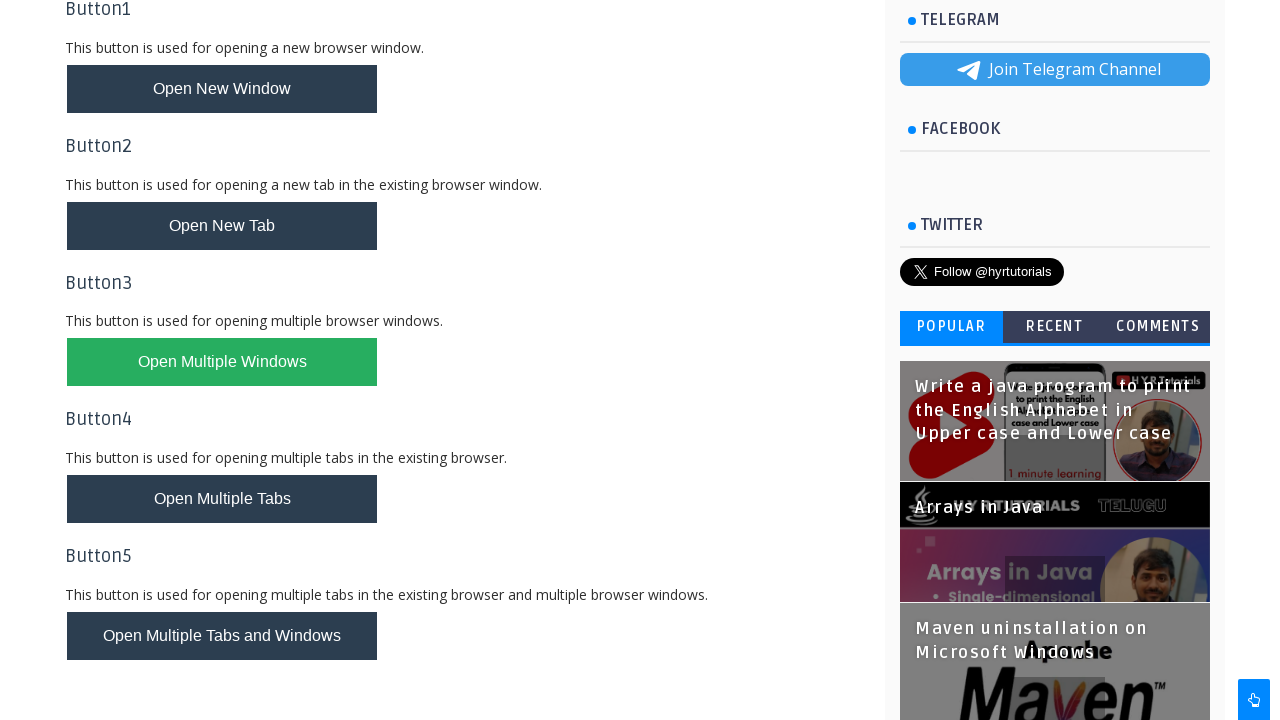

XPath Practice page identified and DOM loaded
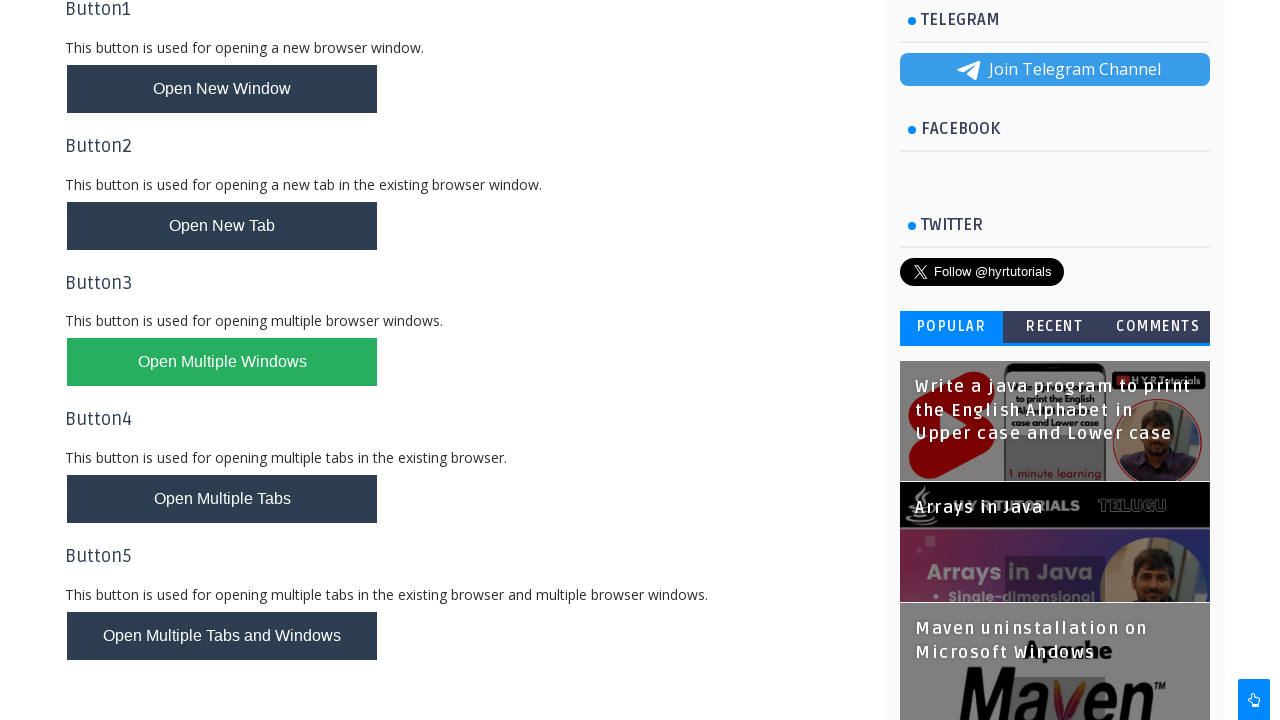

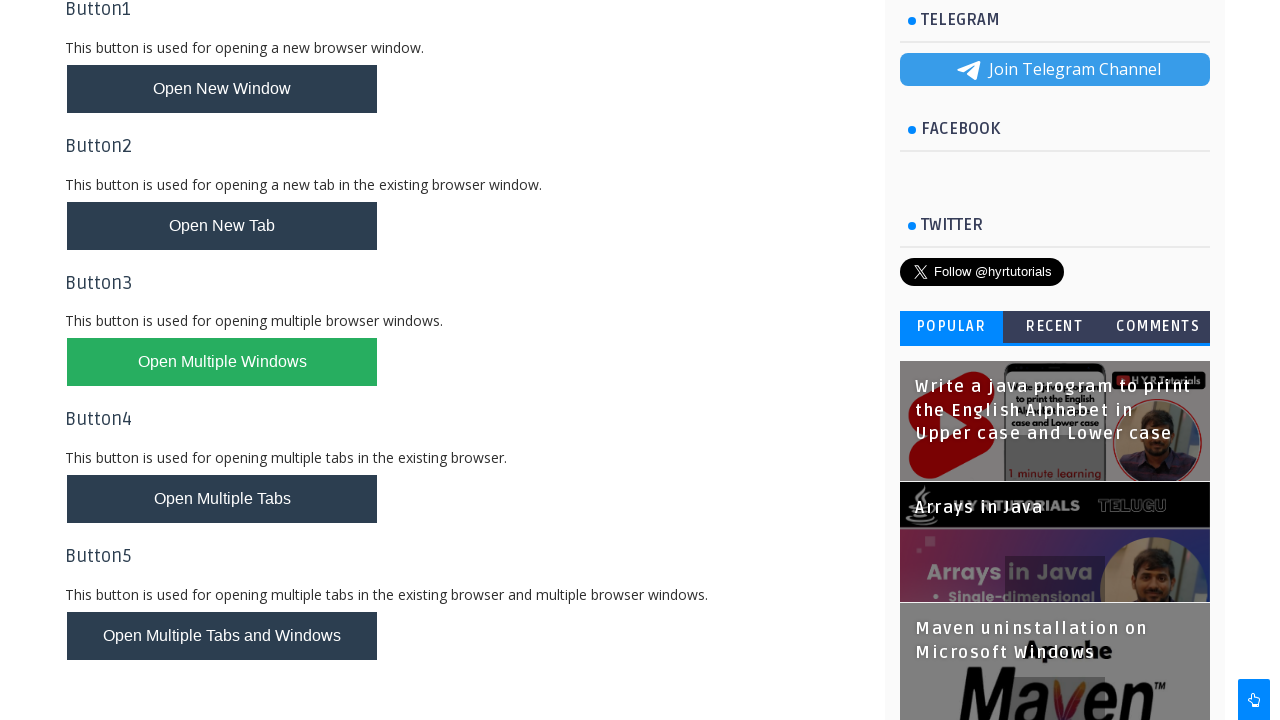